Tests autosuggest dropdown functionality by typing "in" and selecting "India" from the suggestions that appear

Starting URL: https://rahulshettyacademy.com/dropdownsPractise/

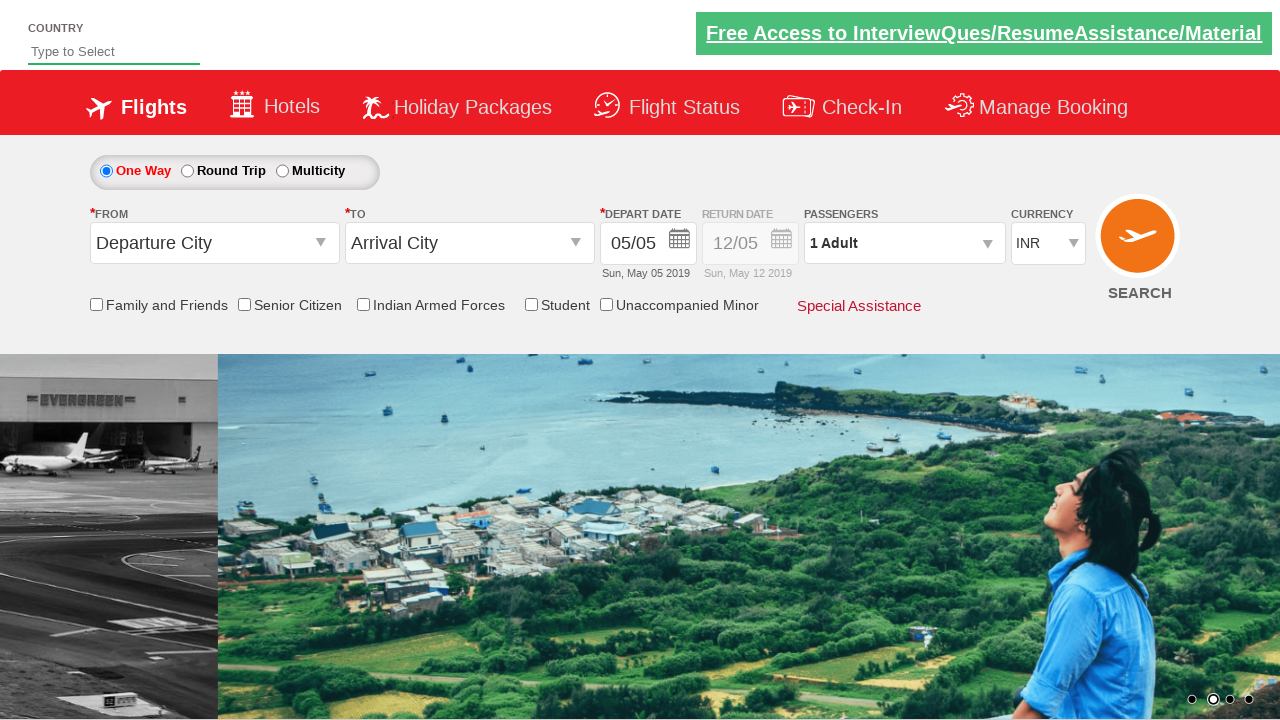

Typed 'in' in the autosuggest field on #autosuggest
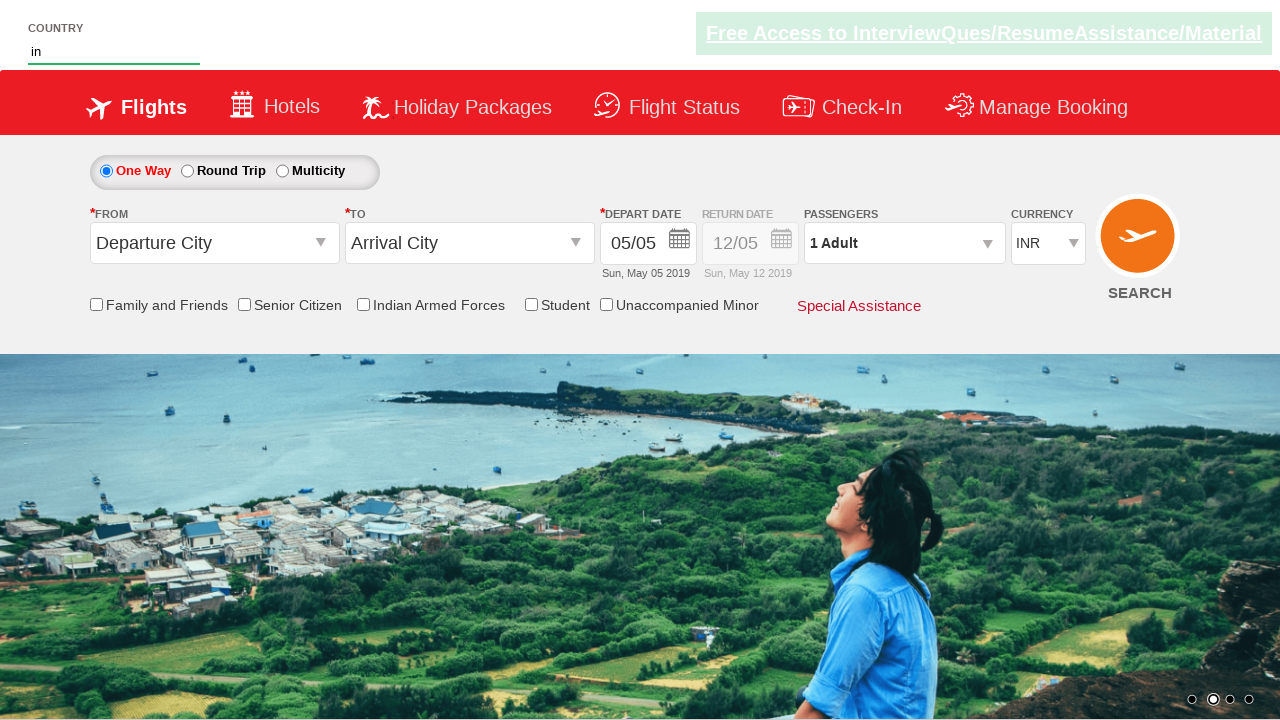

Autosuggest dropdown suggestions appeared
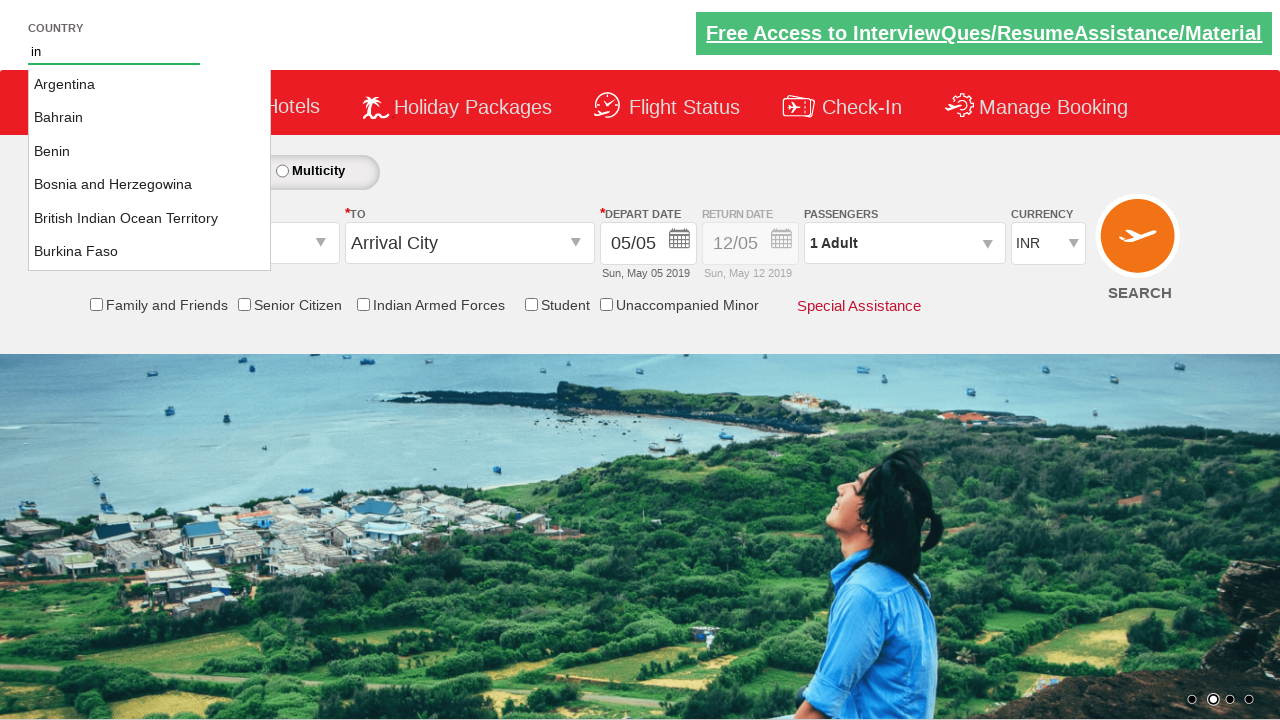

Retrieved all autosuggest dropdown options
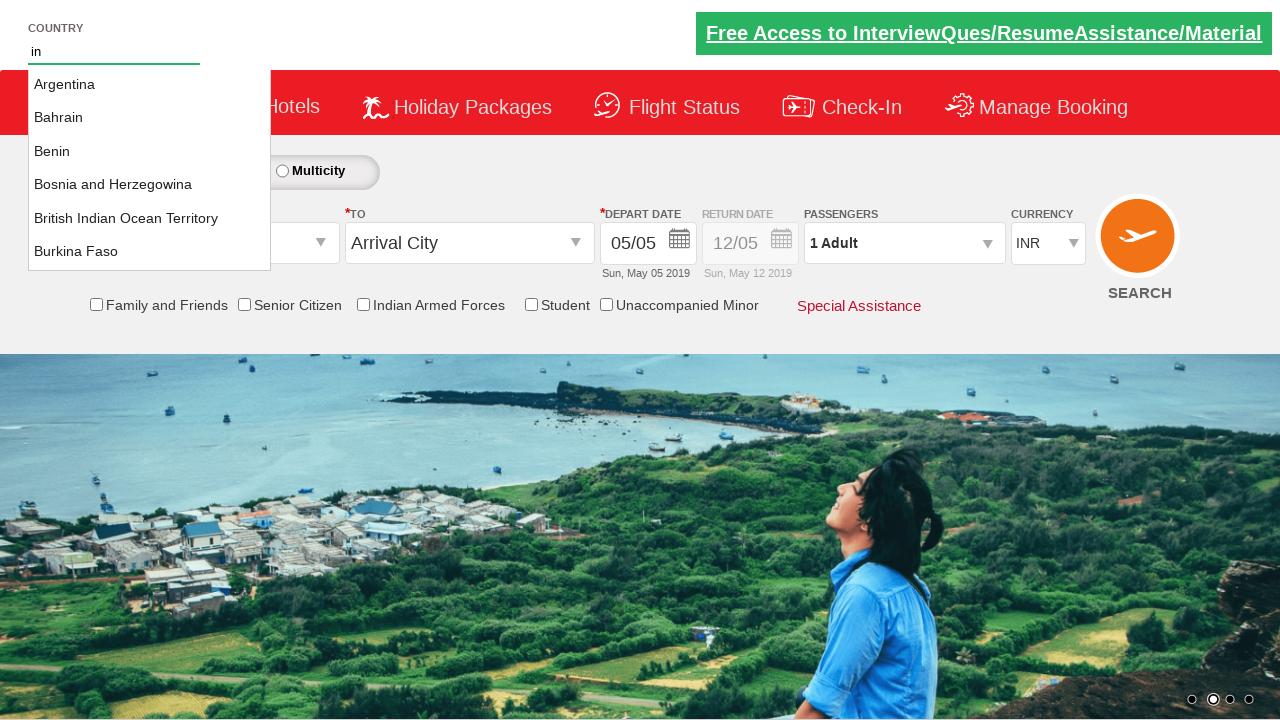

Selected 'India' from the autosuggest dropdown at (150, 168) on li[class='ui-menu-item'] a >> nth=15
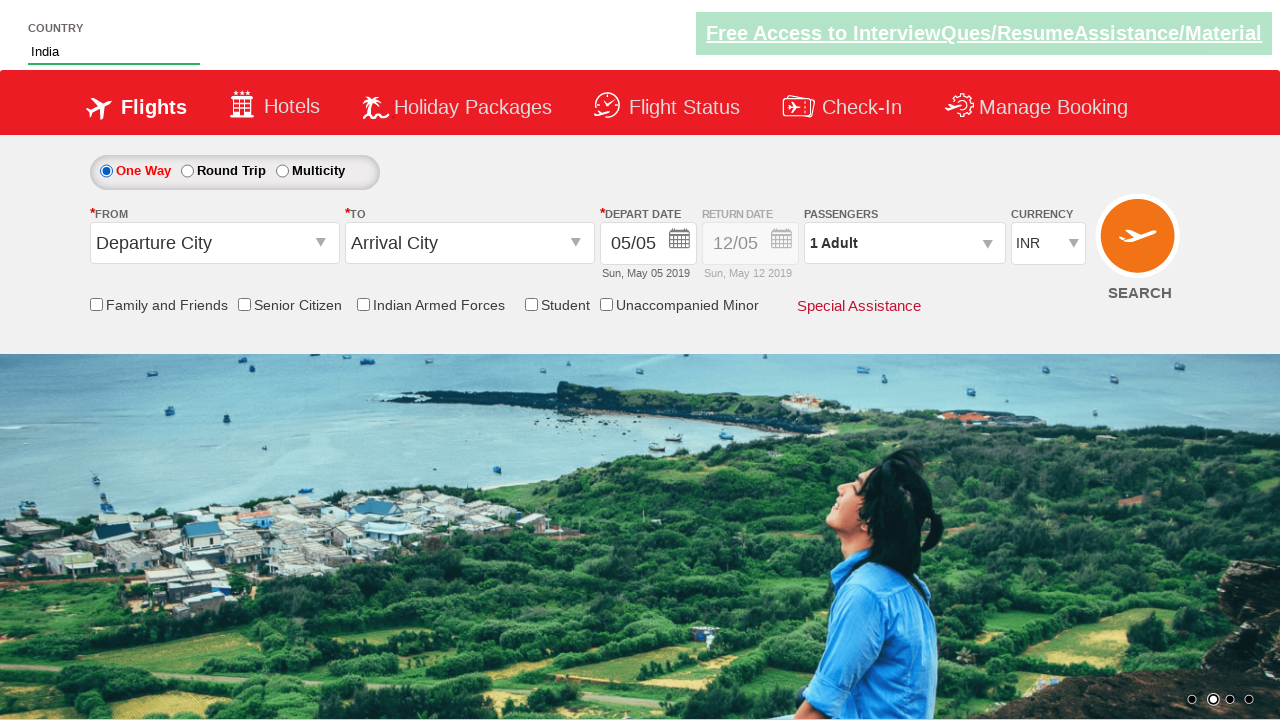

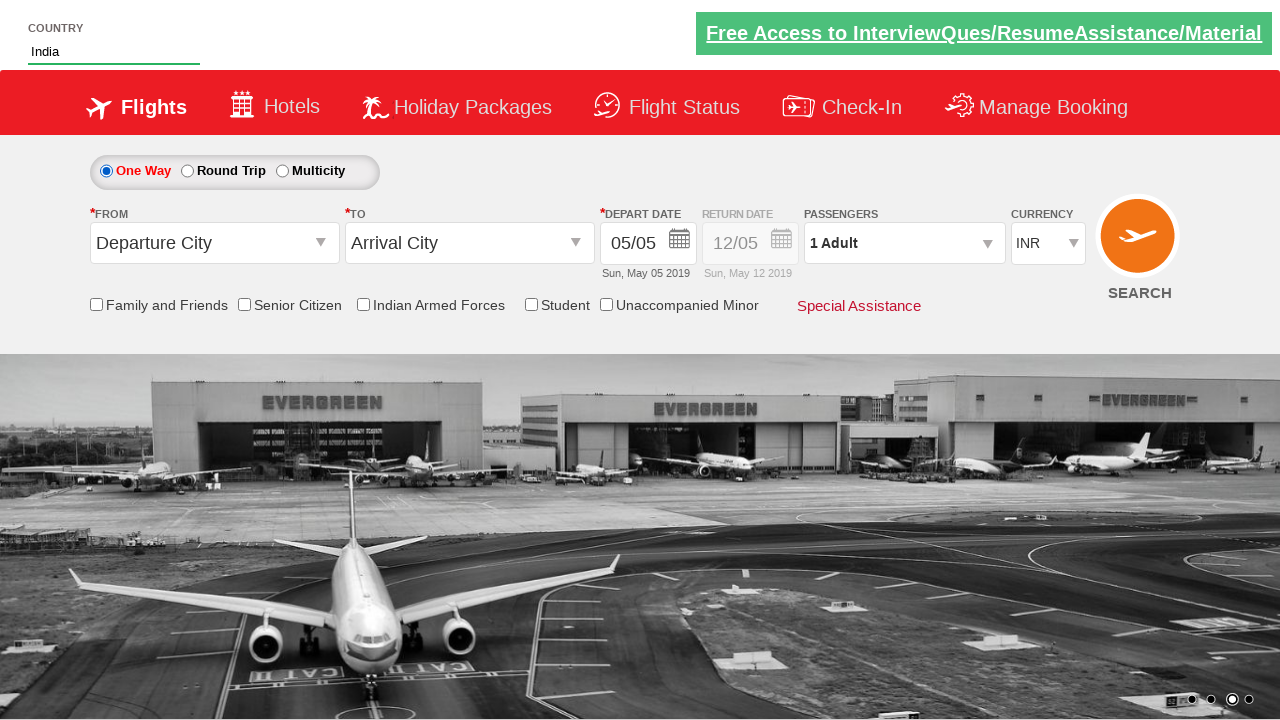